Tests keyboard input functionality by clicking on a name field, typing a name, and clicking a button on a form practice page

Starting URL: https://formy-project.herokuapp.com/keypress

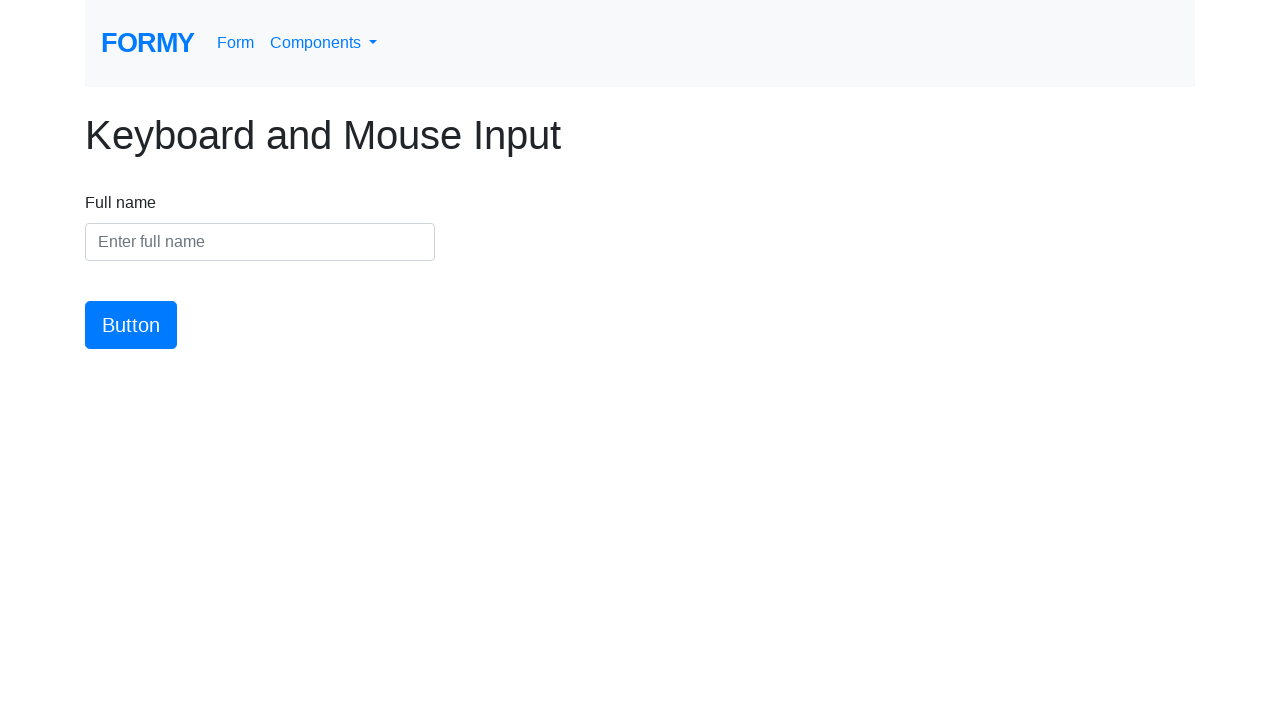

Clicked on the name input field at (260, 242) on #name
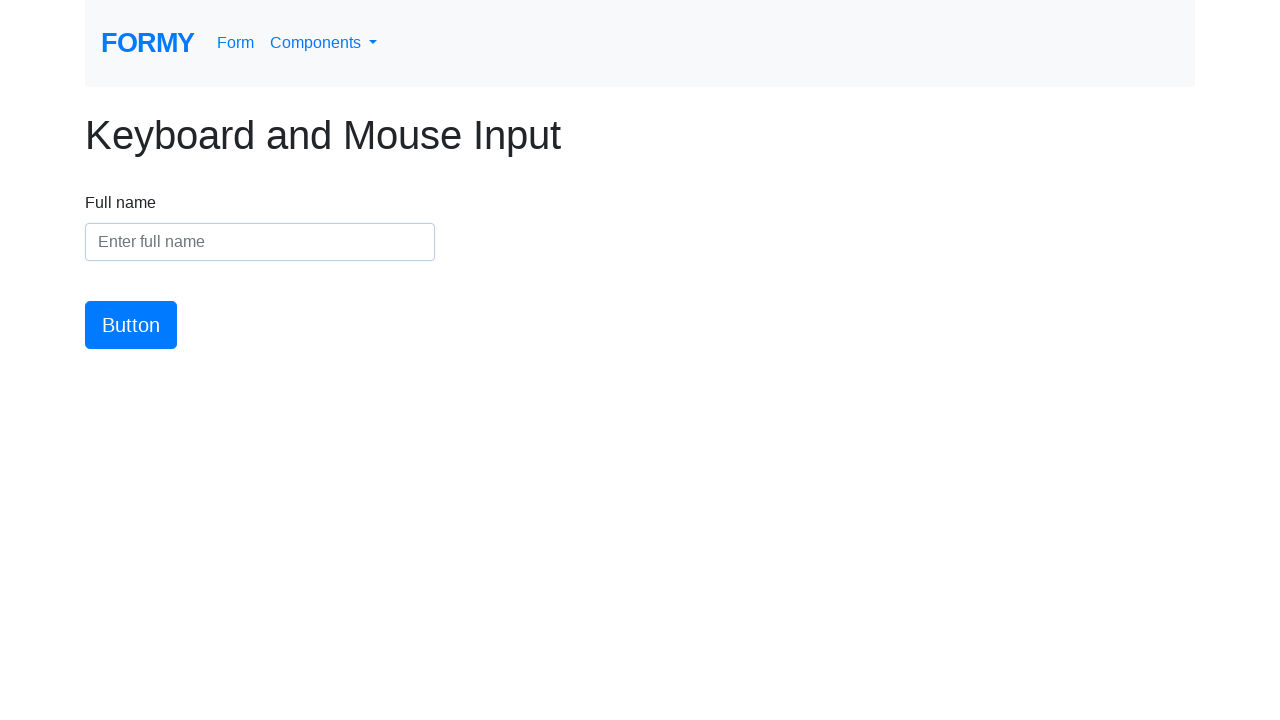

Typed 'Marcus Thompson' into the name field on #name
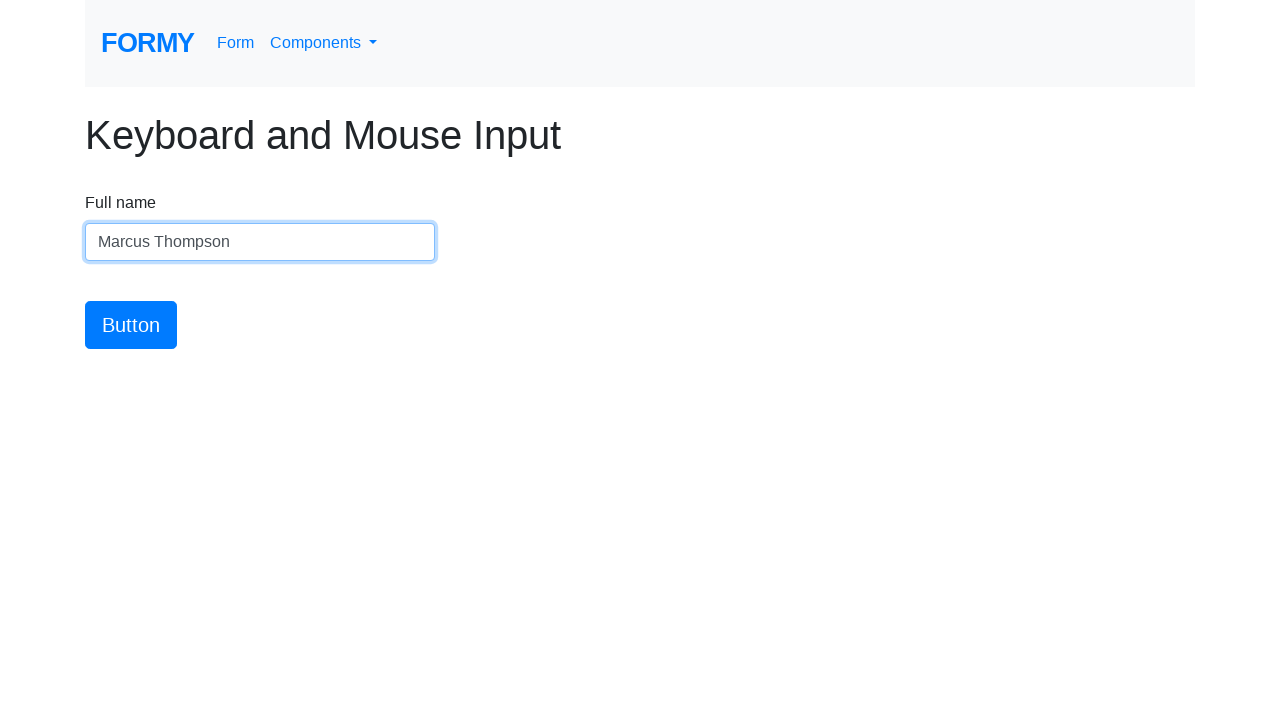

Clicked the submit button at (131, 325) on #button
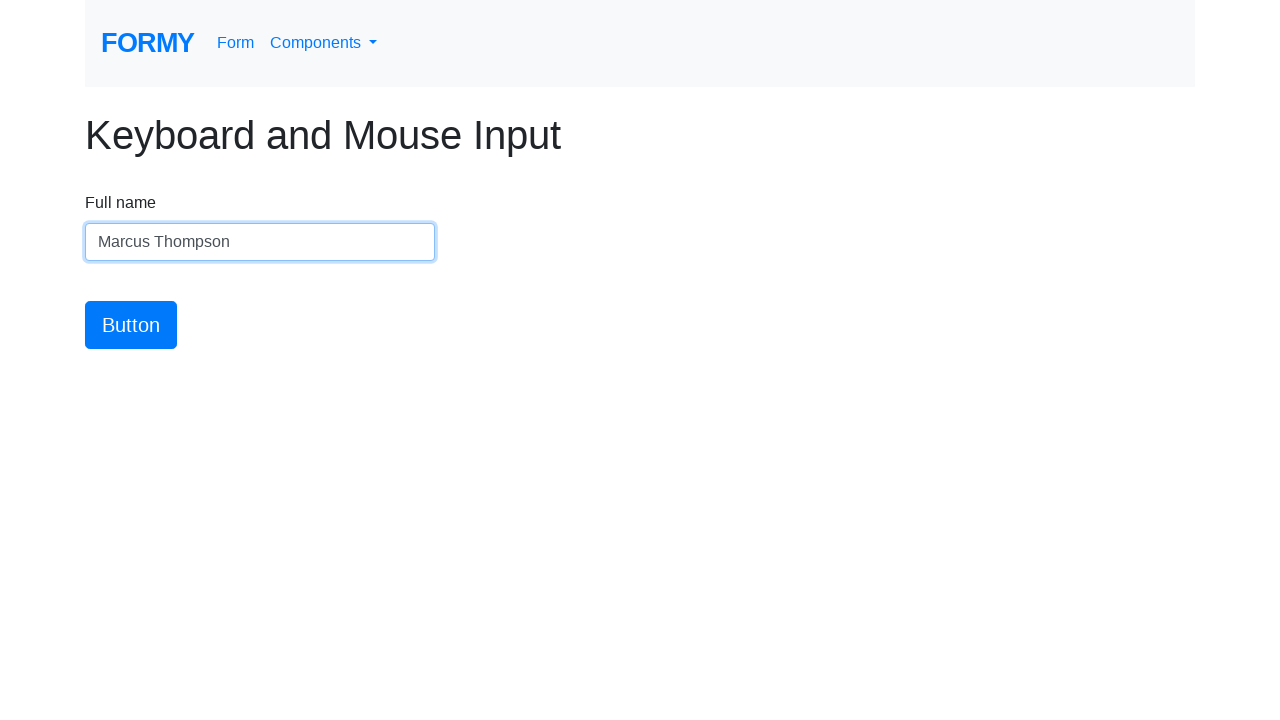

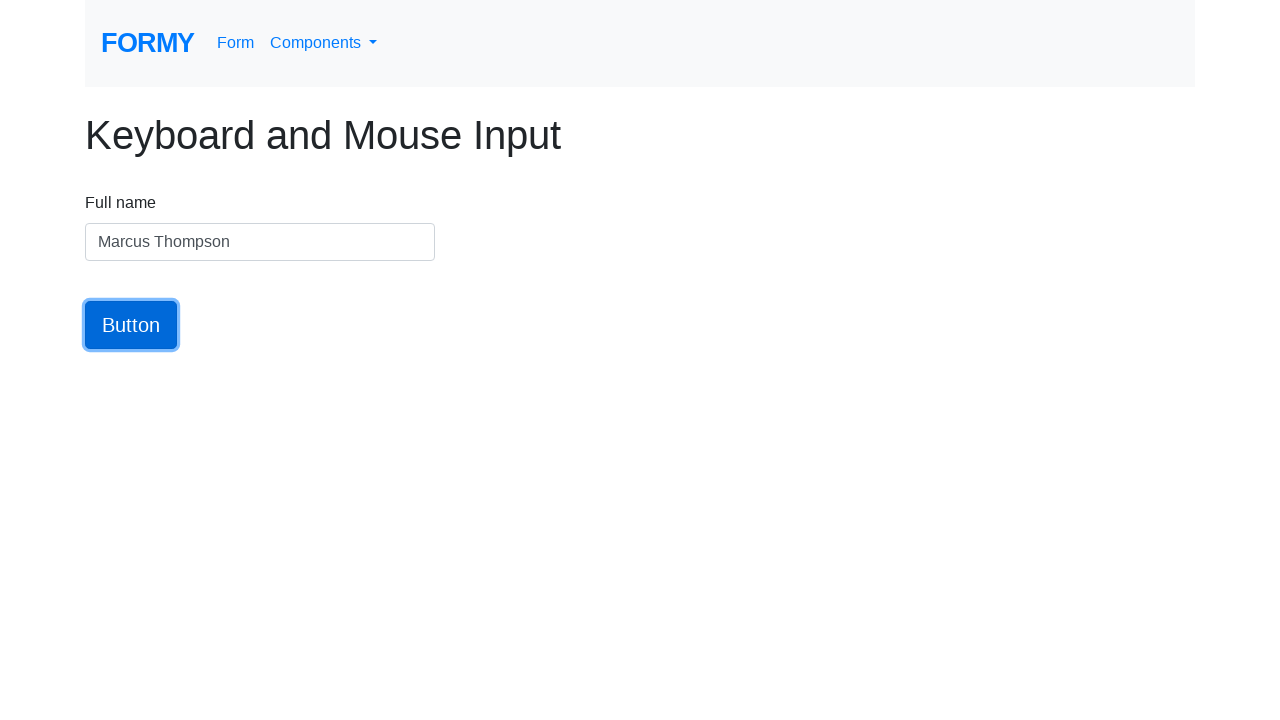